Navigates to Angel One trading platform, maximizes the browser window, and verifies the page title matches the expected value

Starting URL: https://trade.angelone.in/

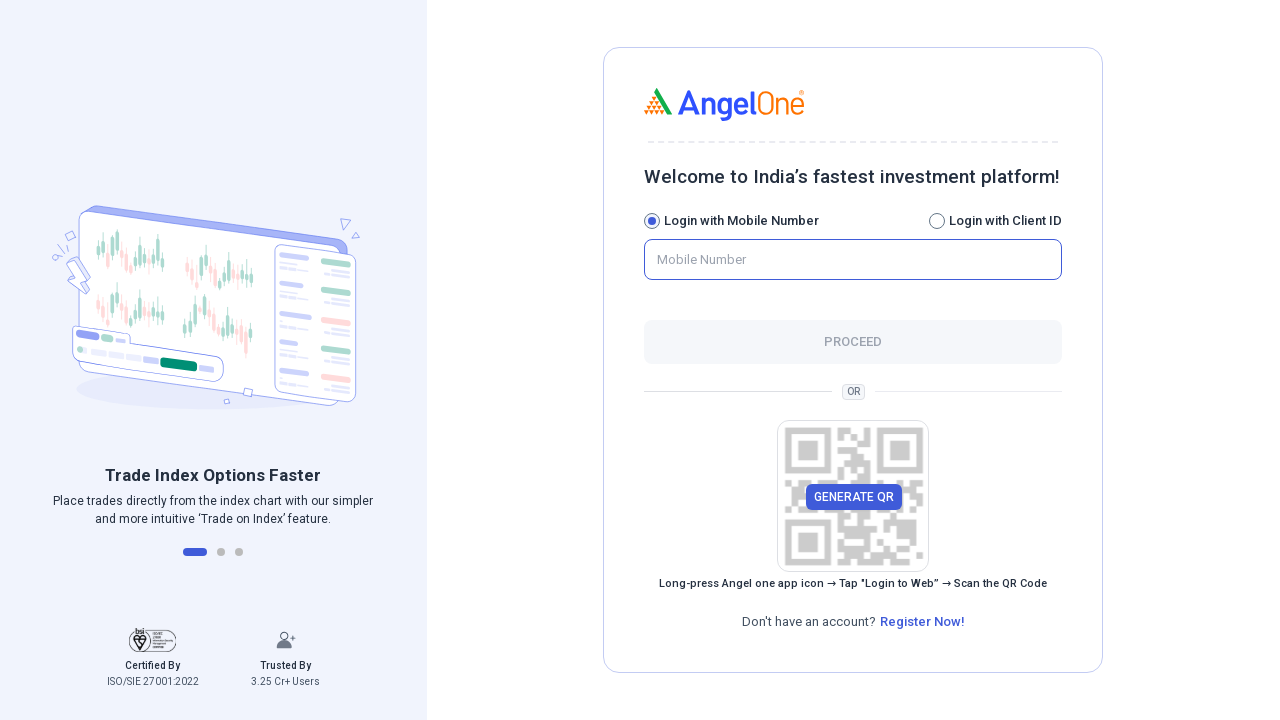

Set browser viewport to 1920x1080 to maximize window
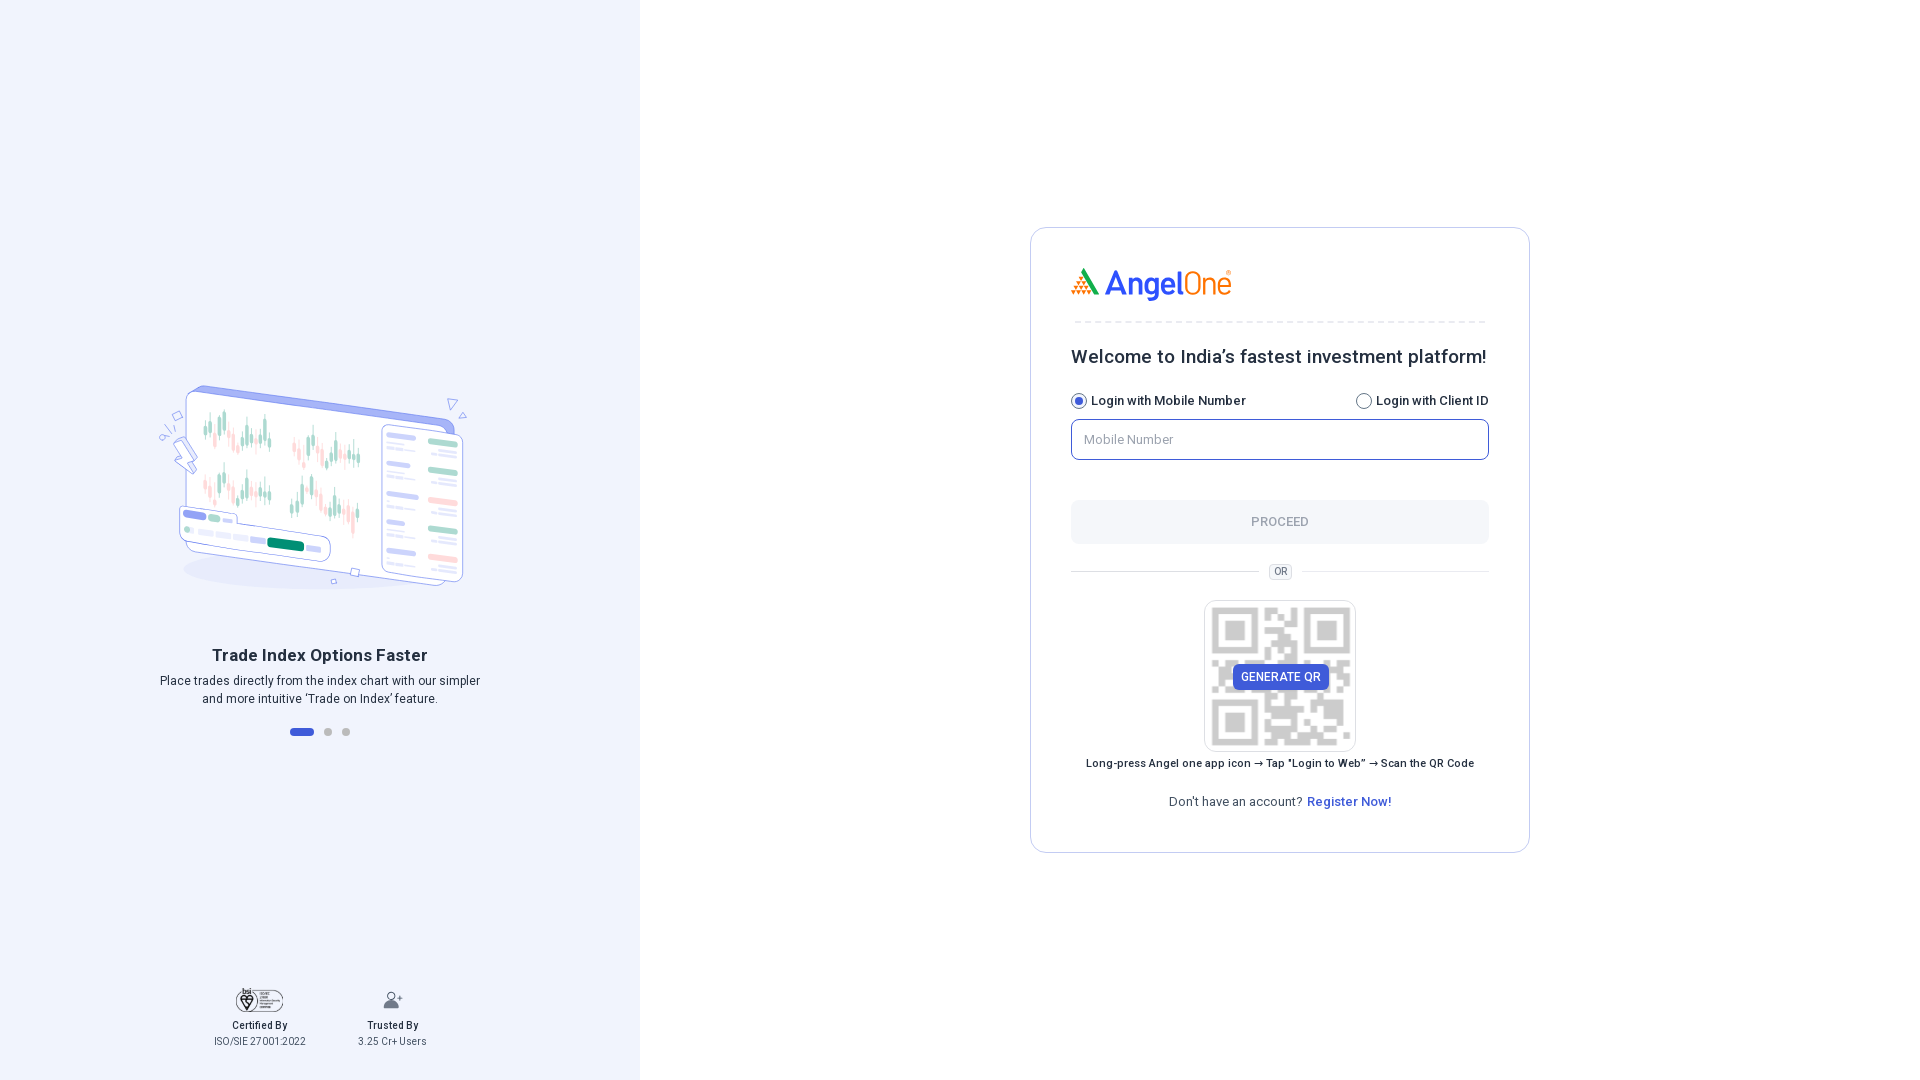

Retrieved page title: 'Angel One Login to Trade Online - Customer Secure Login'
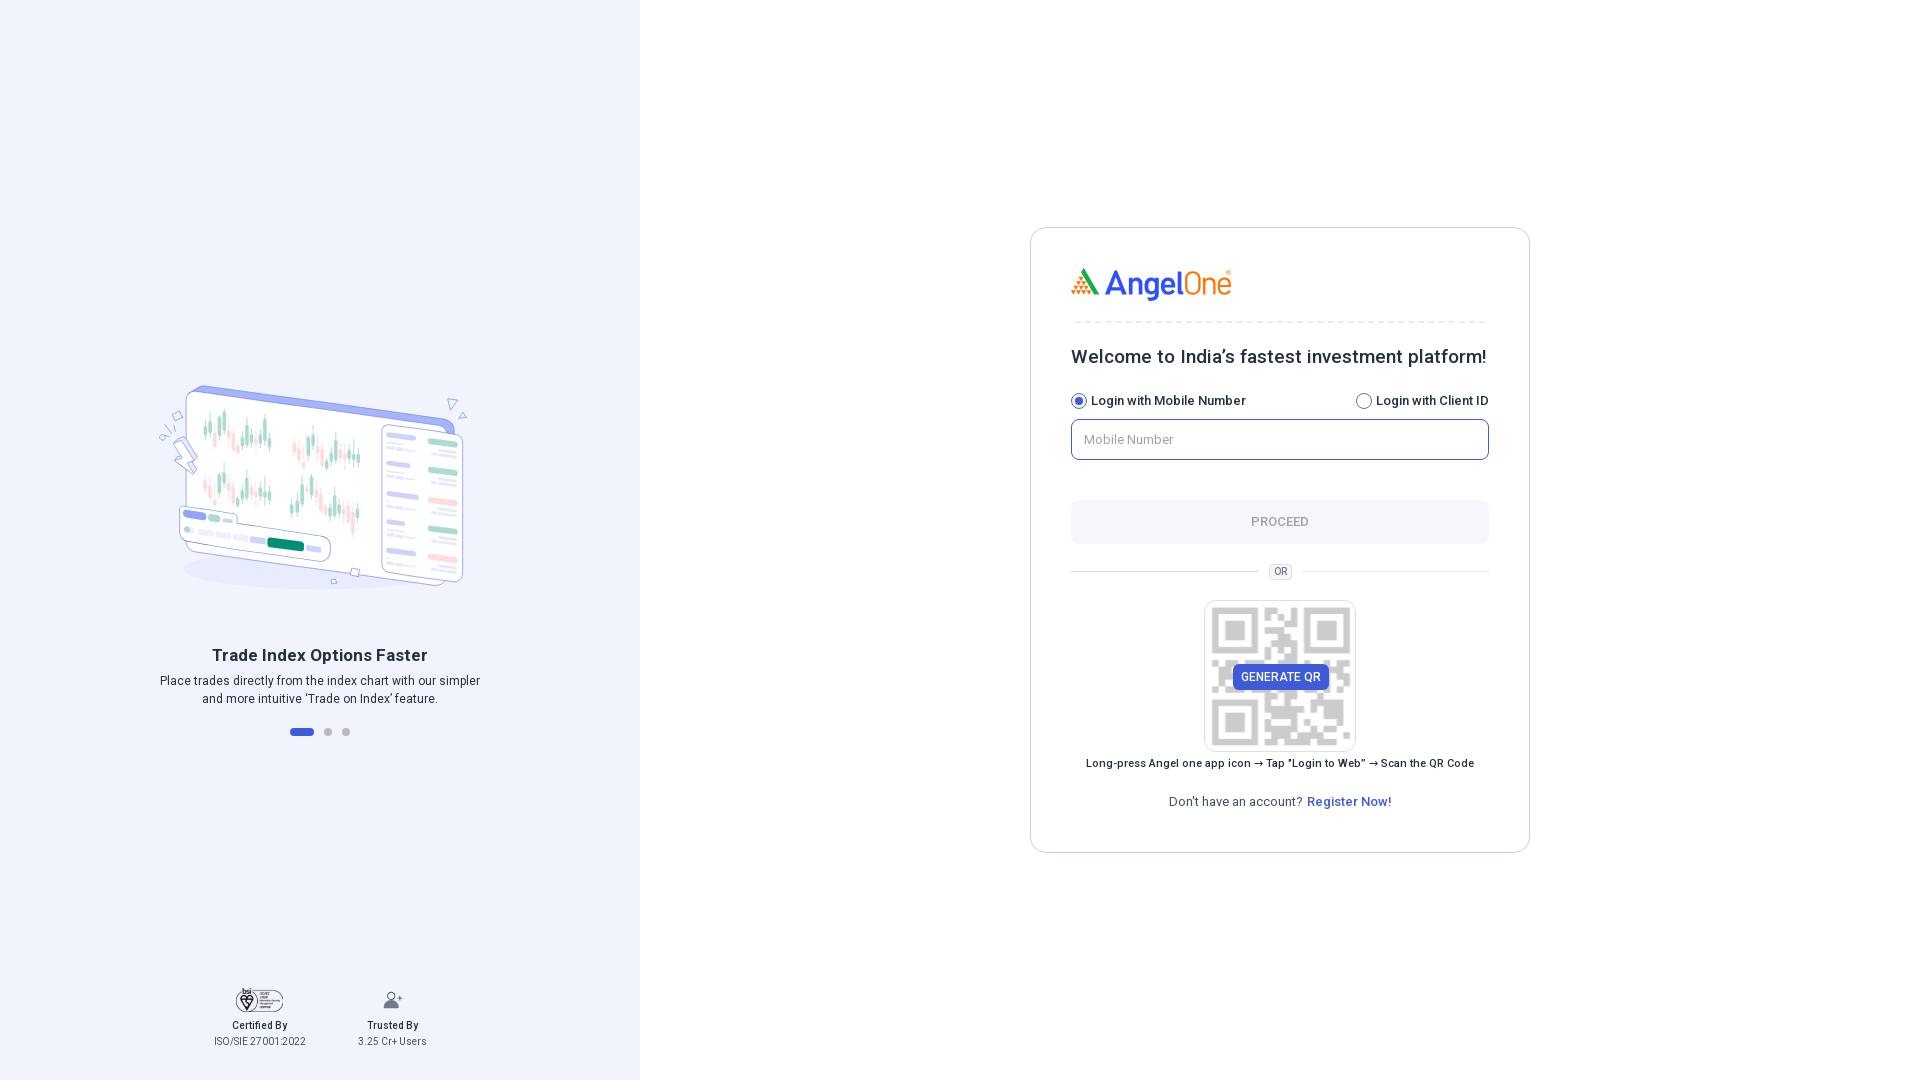

Verified page title contains expected value 'Angel One'
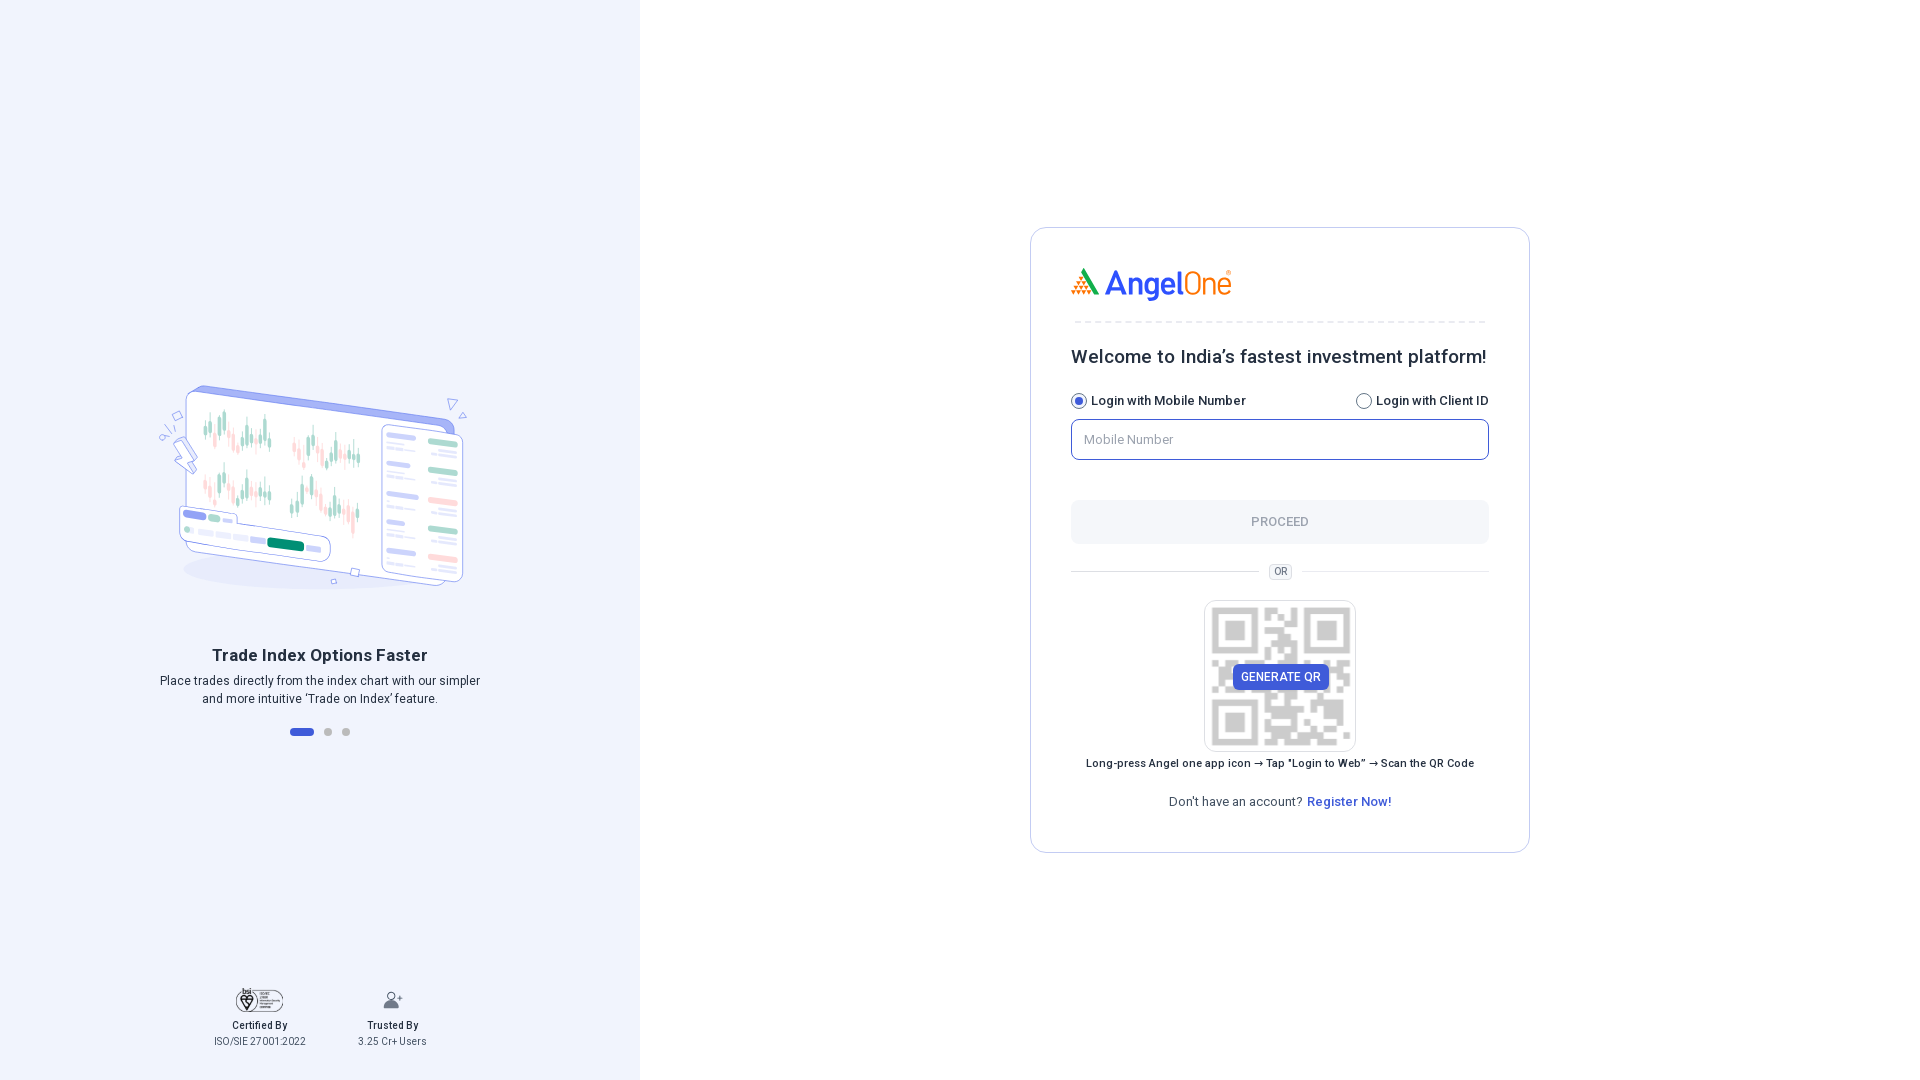

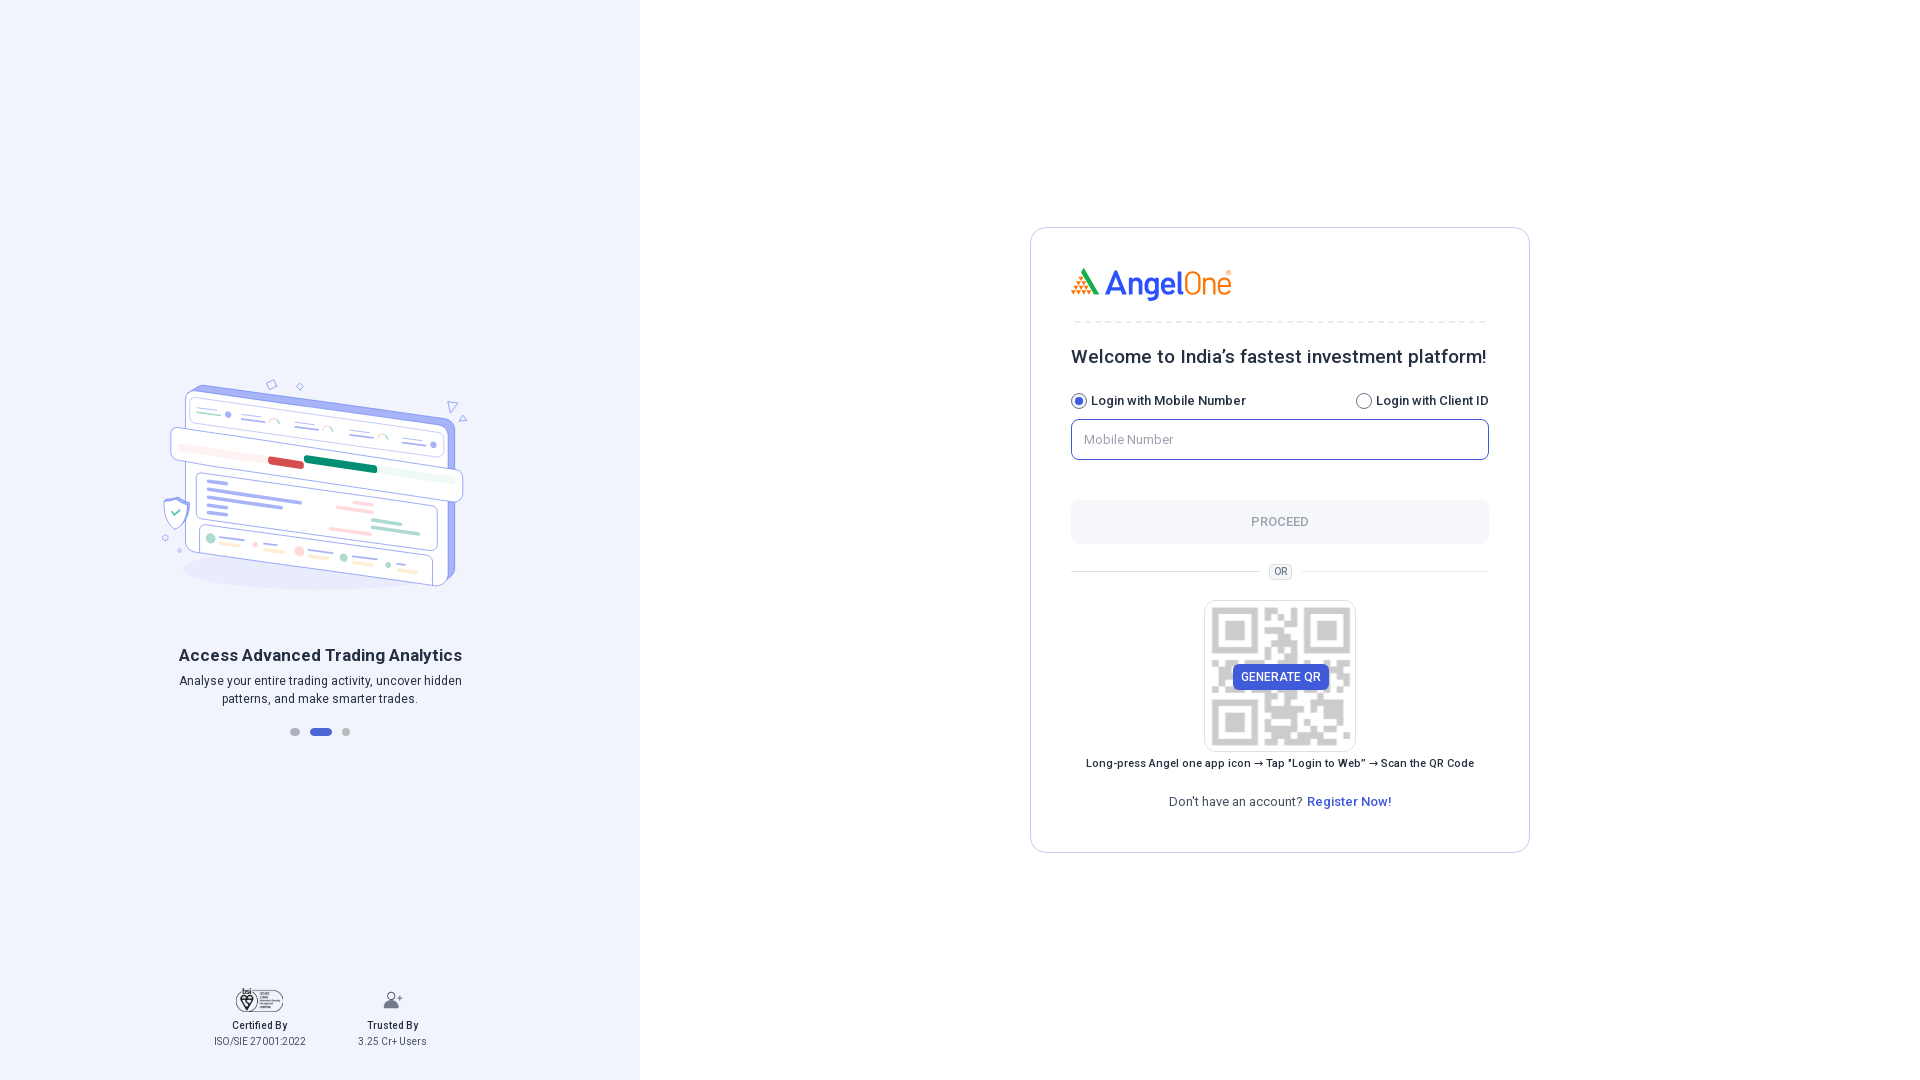